Tests that the Gemini AI model responds with a message when a user sends a query about AI

Starting URL: https://lab8chatbot.netlify.app/

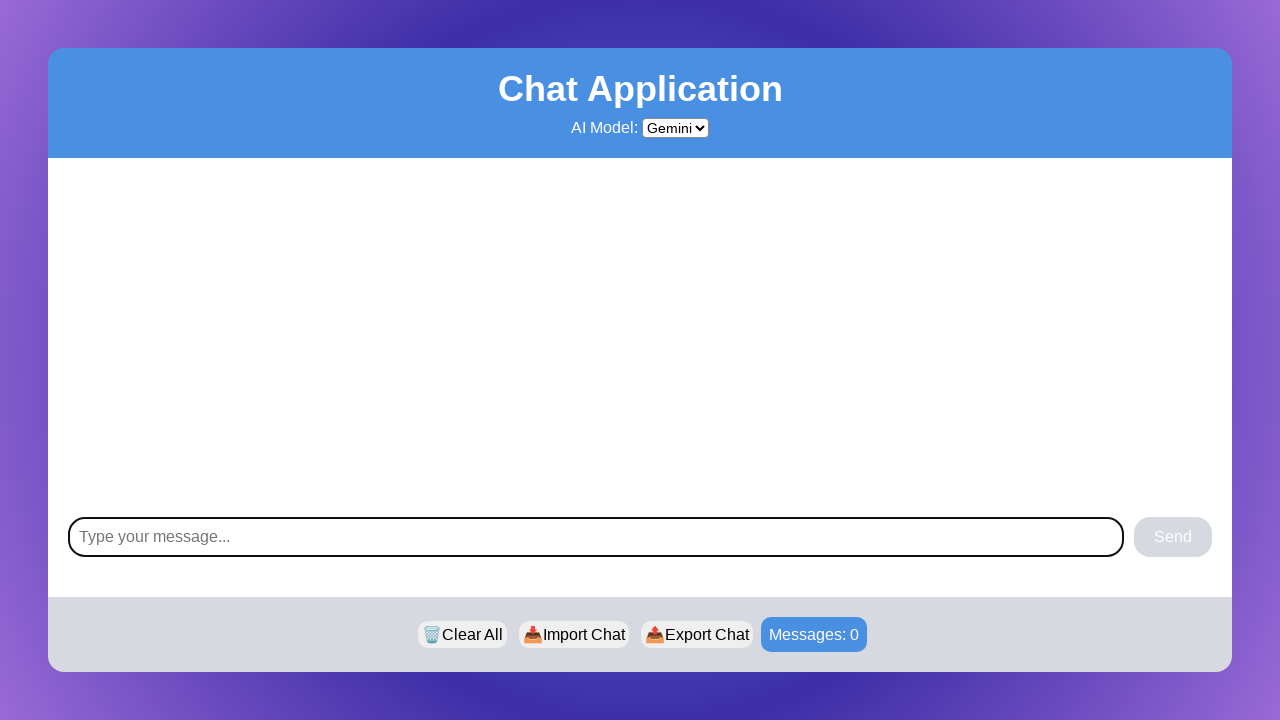

Navigated to chat application at https://lab8chatbot.netlify.app/
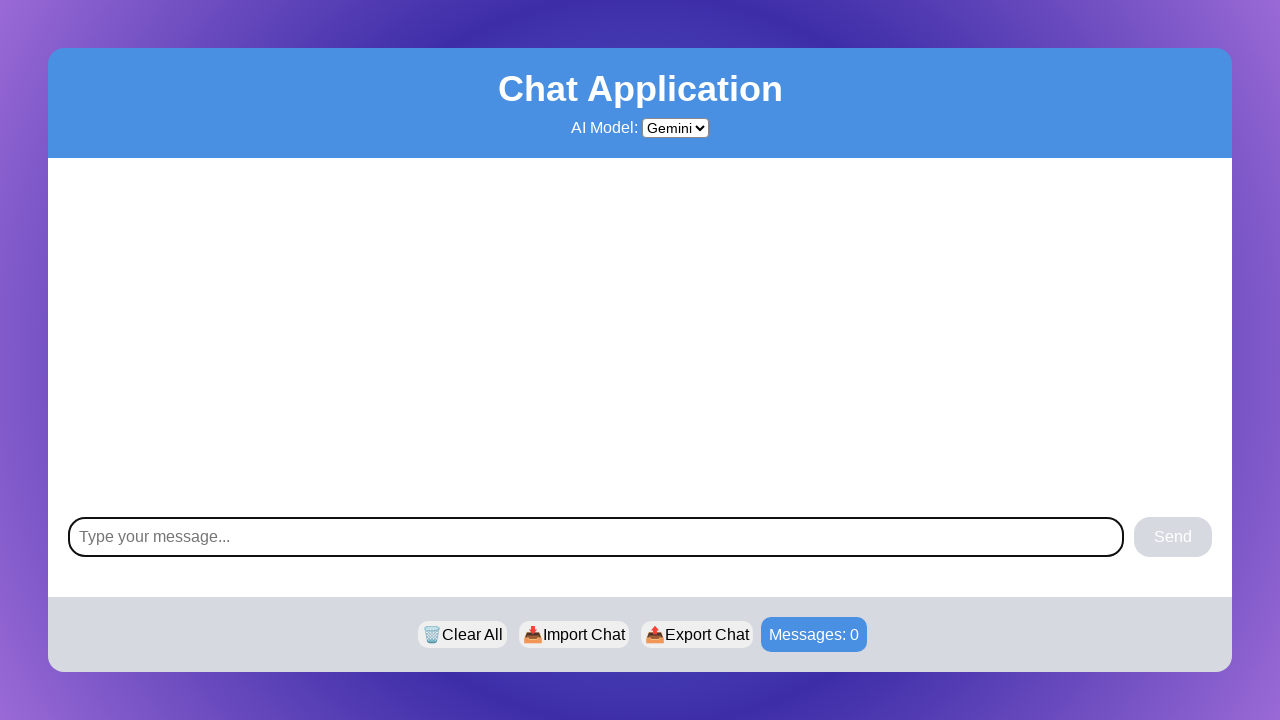

Located chat-view component
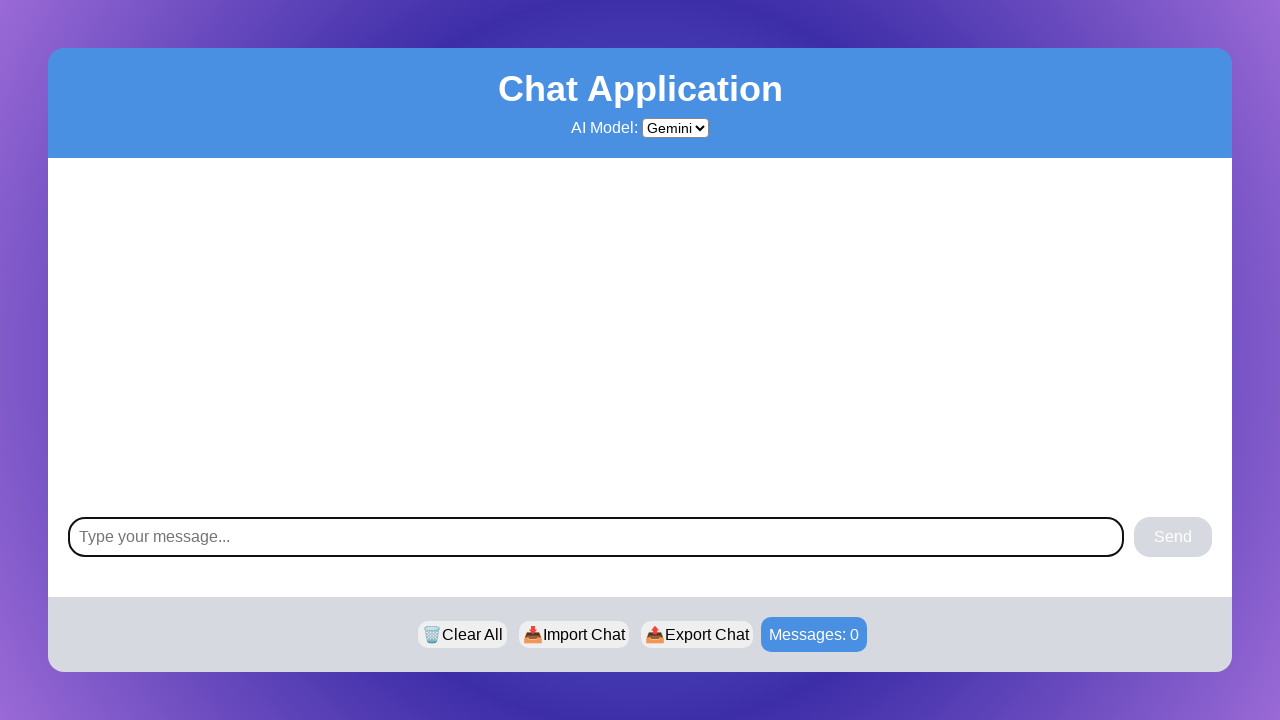

Selected Gemini model from bot services dropdown on chat-view >> #bot-services
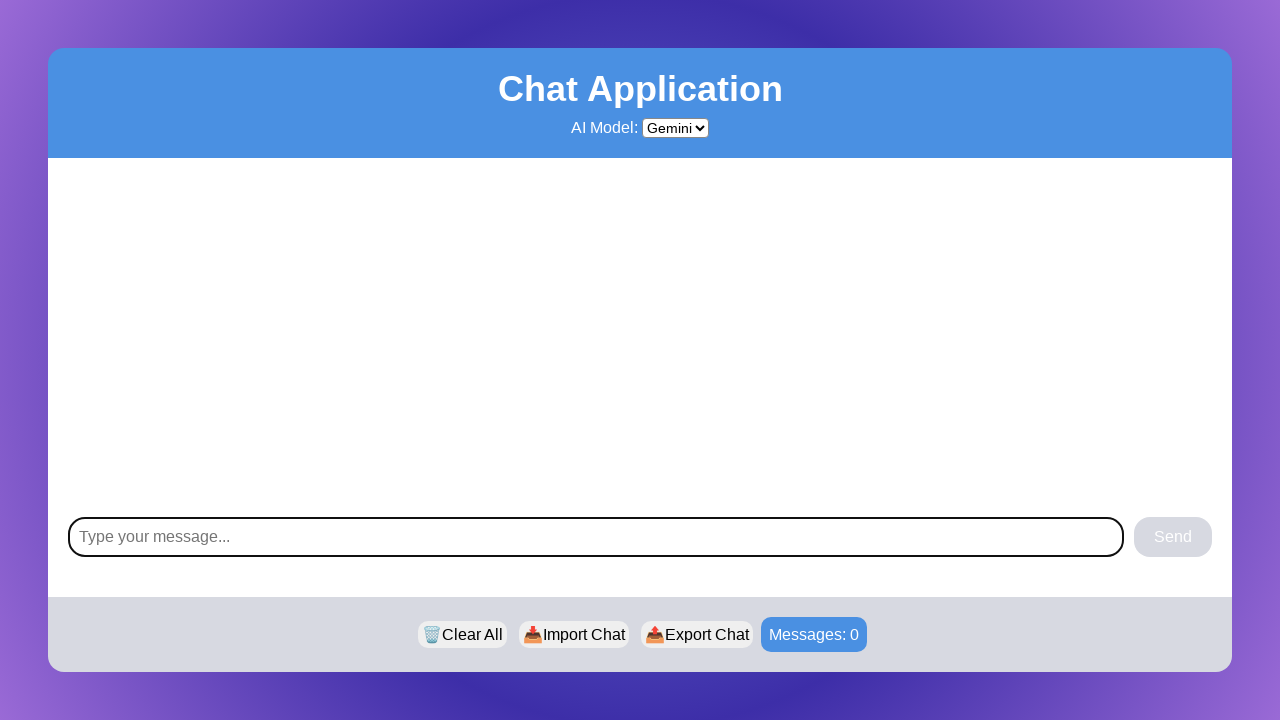

Filled message box with 'Explain AI in one sentence' on chat-view >> #message-box
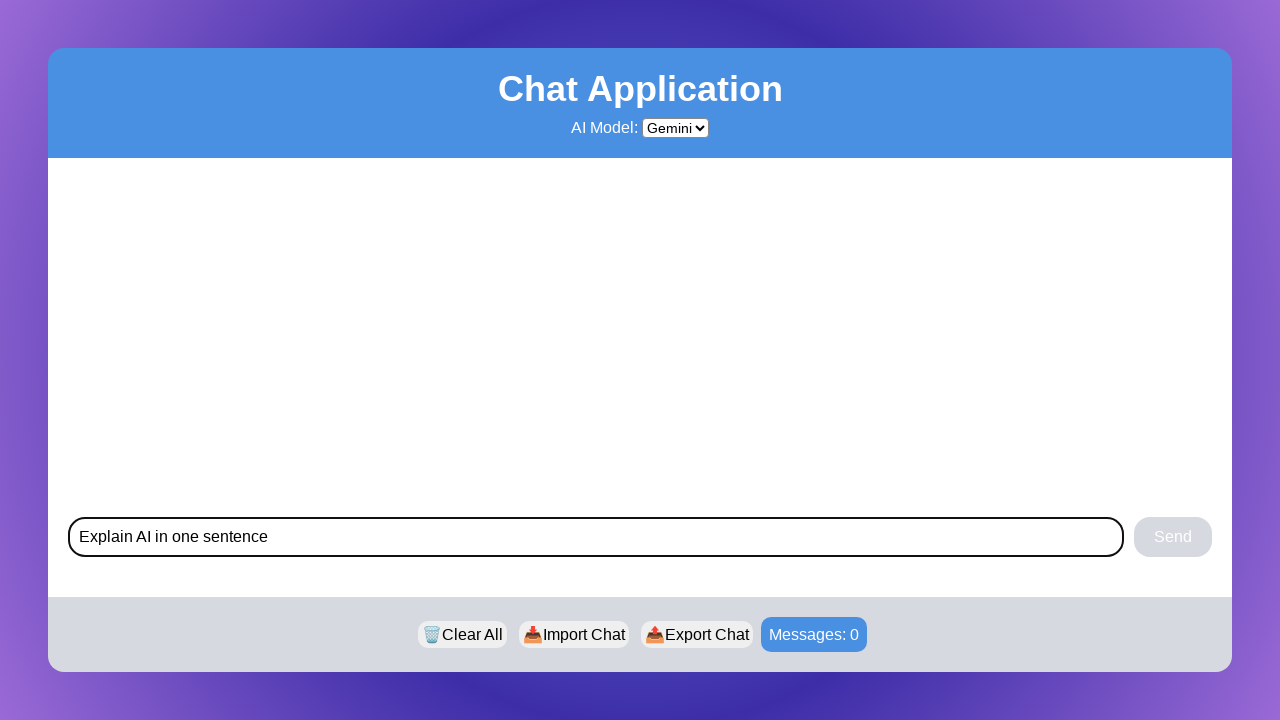

Clicked send button to submit query at (1173, 537) on chat-view >> #send-button
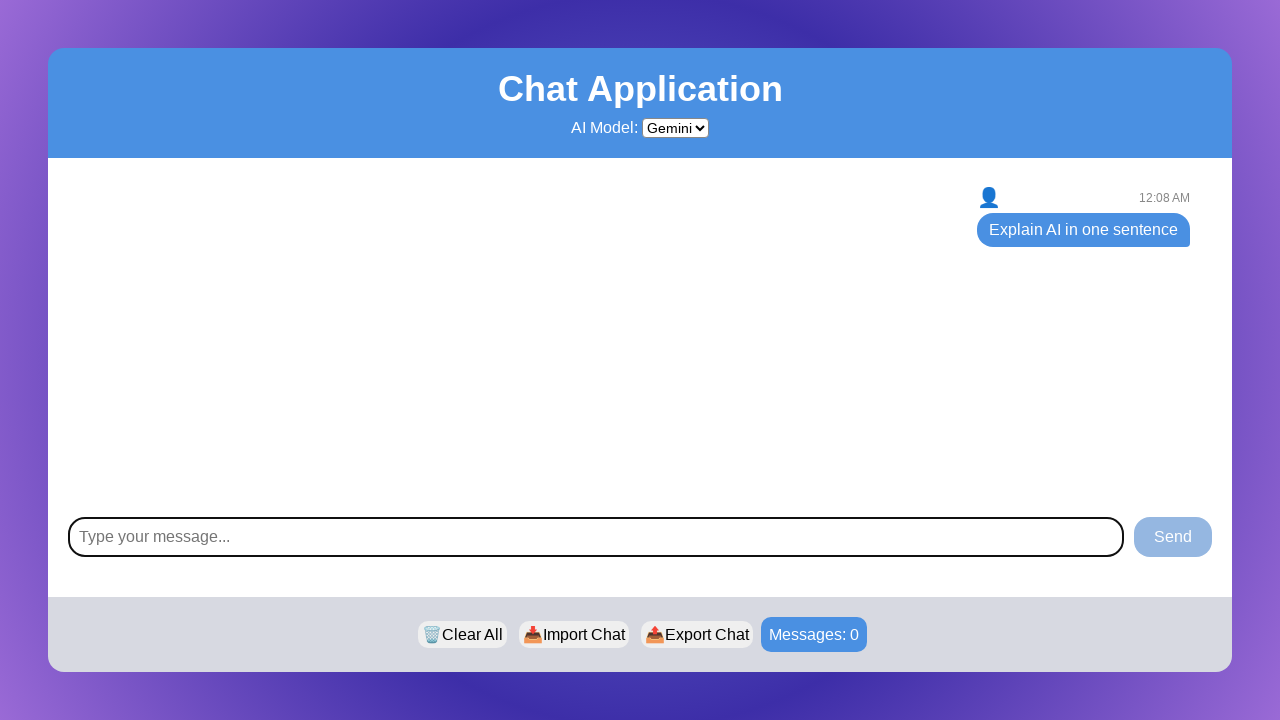

Gemini model responded with a message
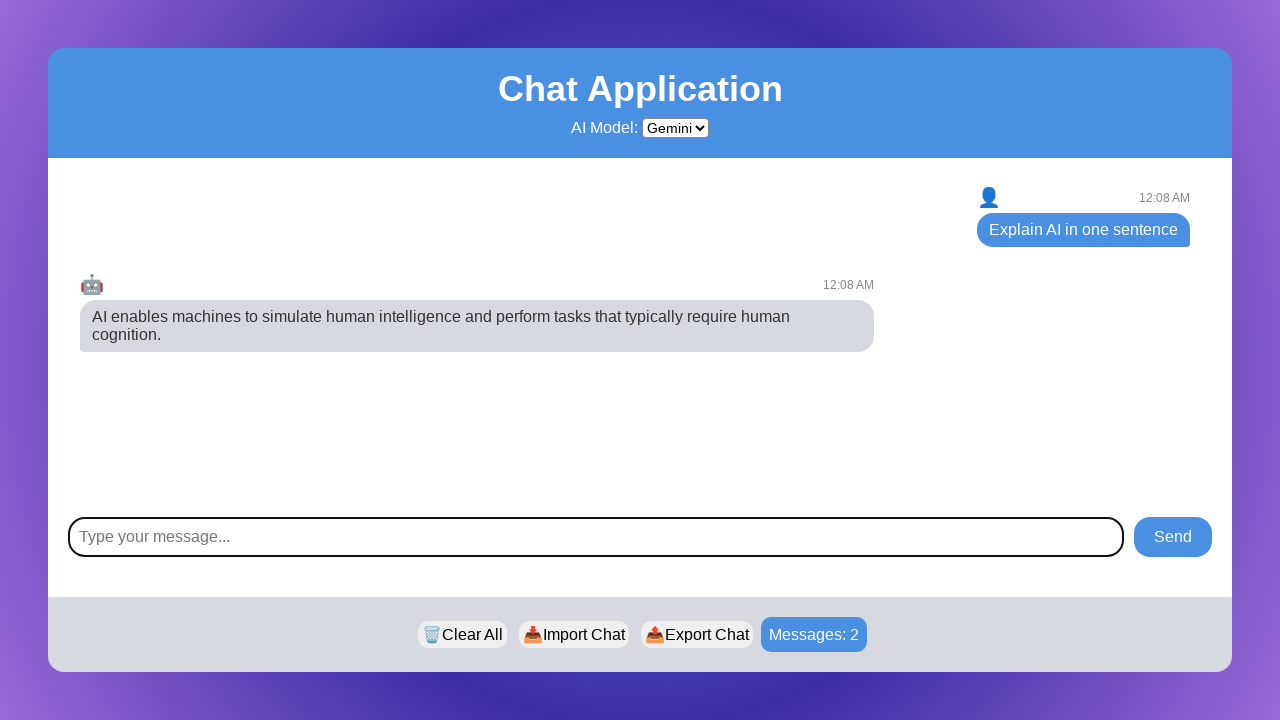

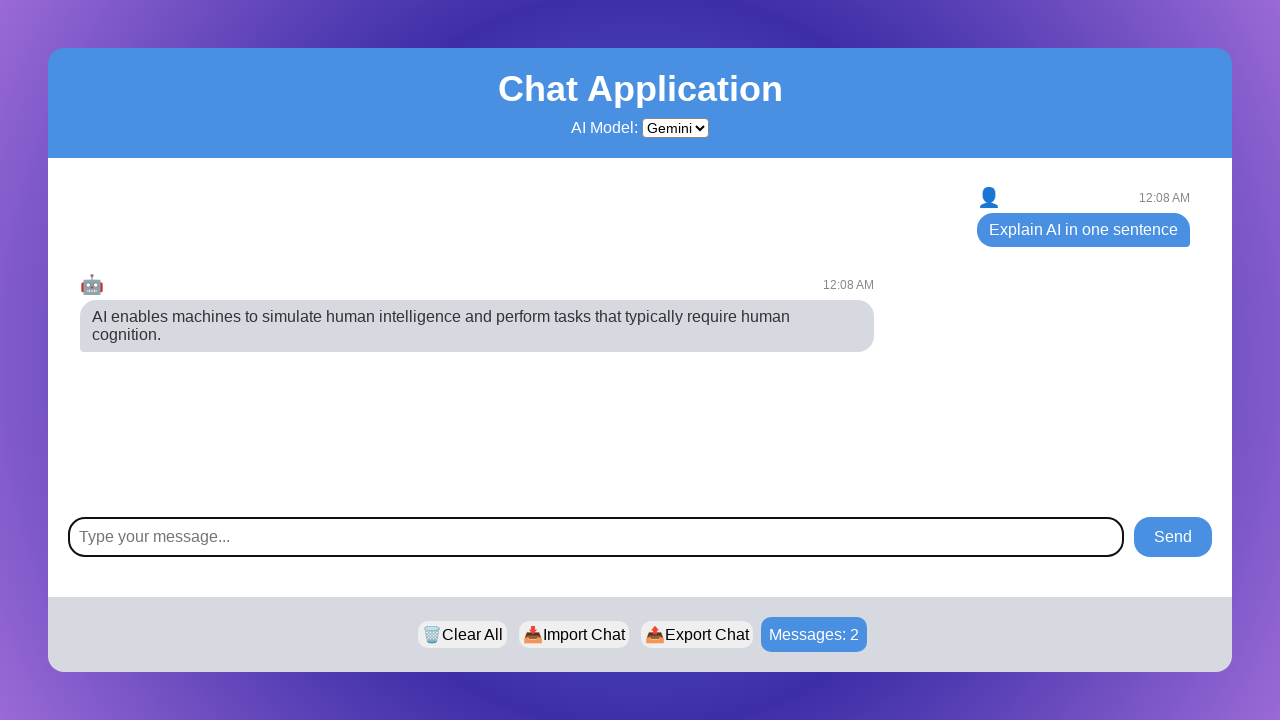